Tests that the Flipkart homepage loads correctly by verifying the page title matches the expected value

Starting URL: https://www.flipkart.com/

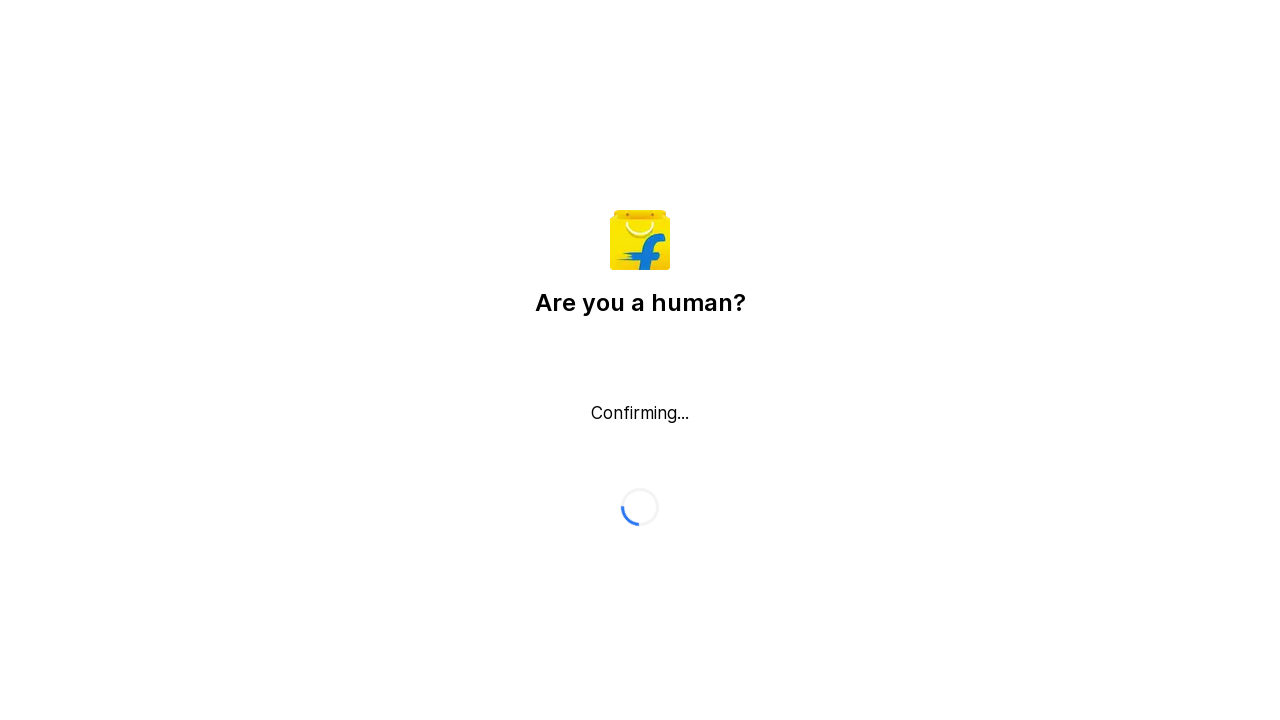

Waited for page to reach domcontentloaded state
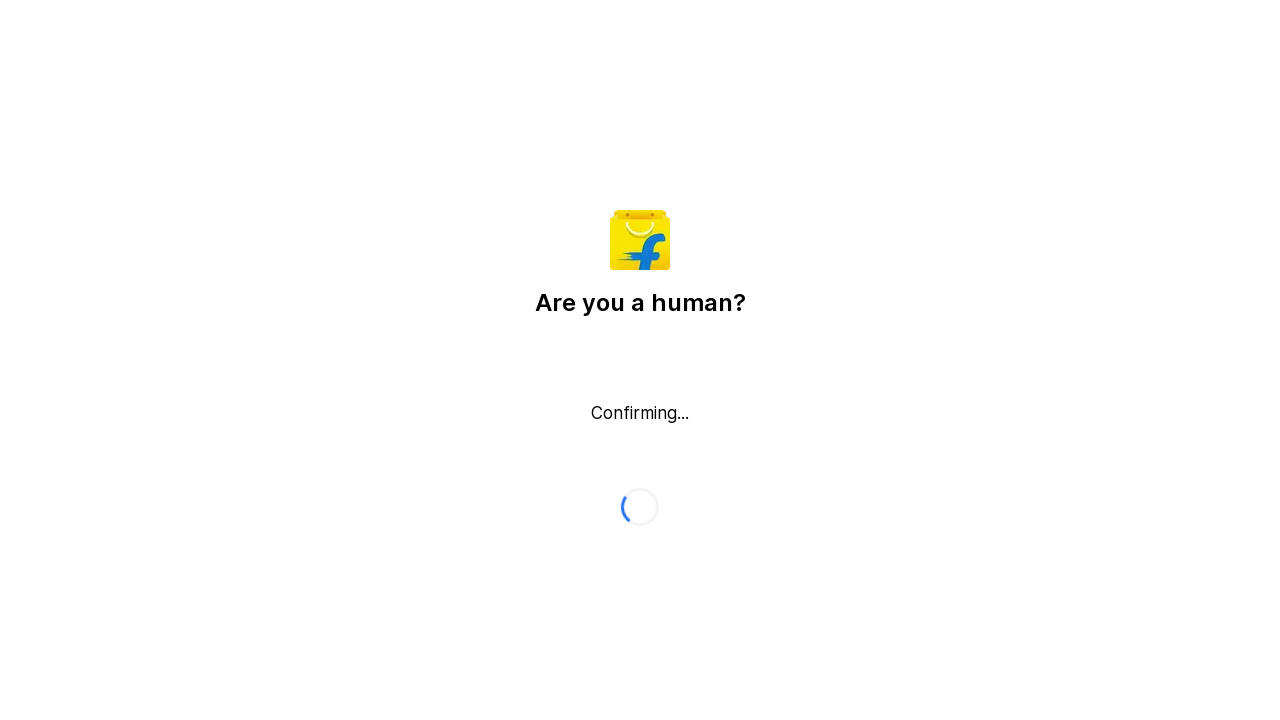

Retrieved page title: 'Flipkart reCAPTCHA'
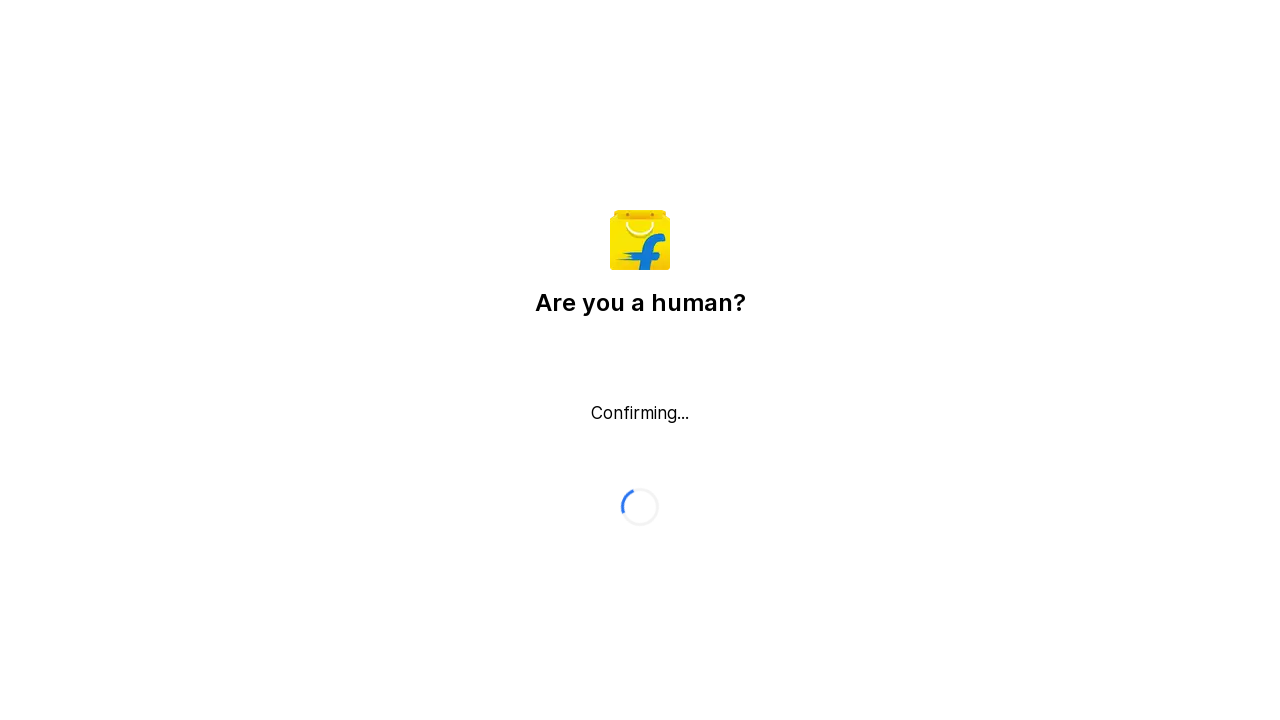

Verified page title contains 'Online Shopping' or 'Flipkart'
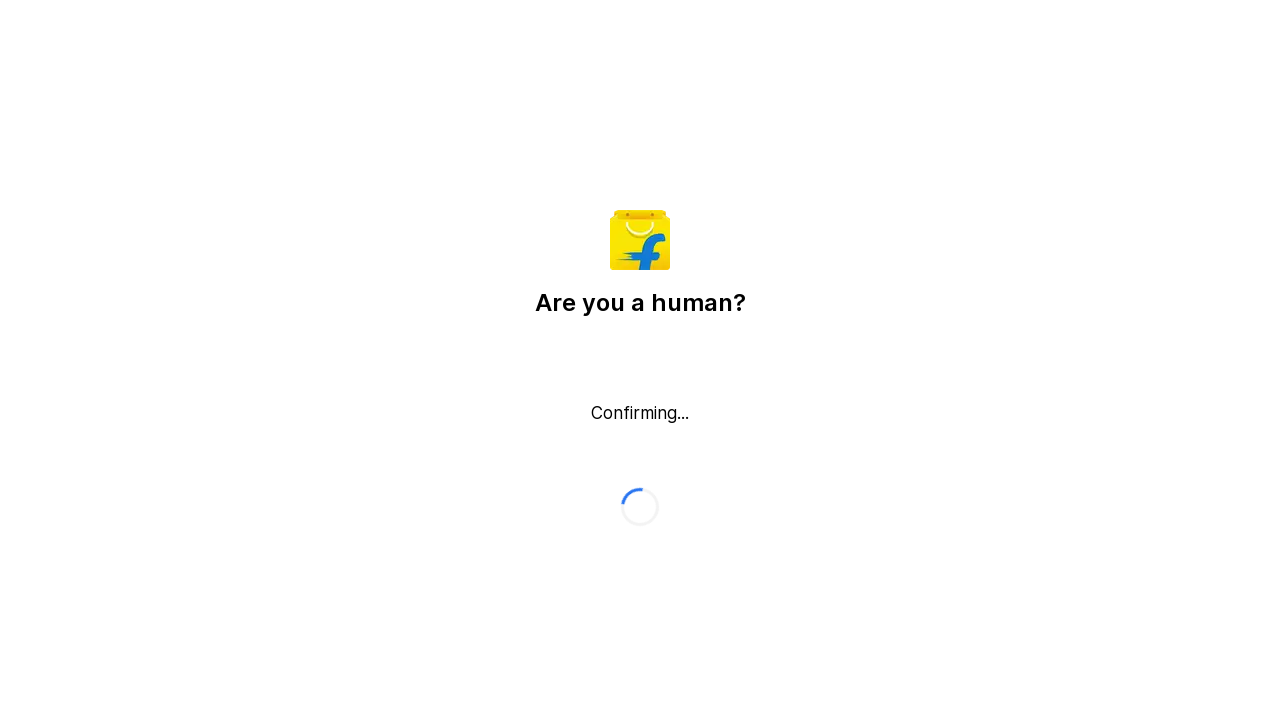

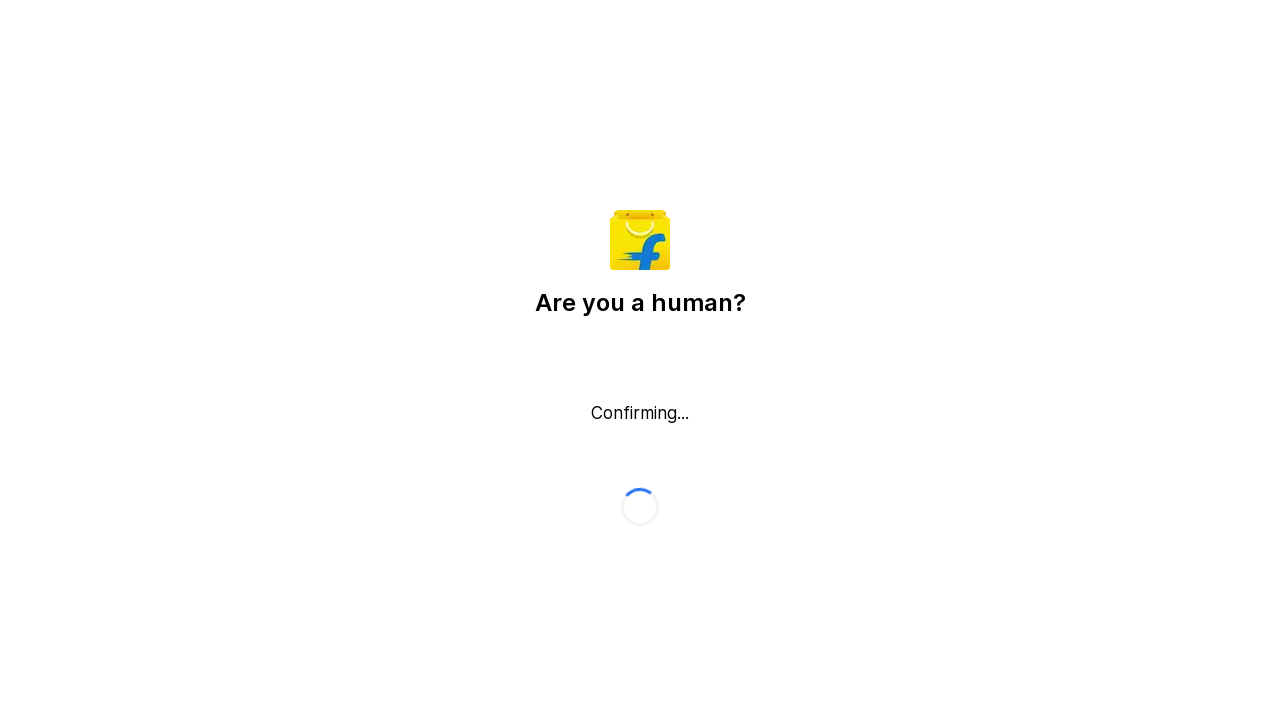